Selects "Appium" from a course dropdown by clicking the dropdown button and selecting the option

Starting URL: http://leafground.com/select.xhtml

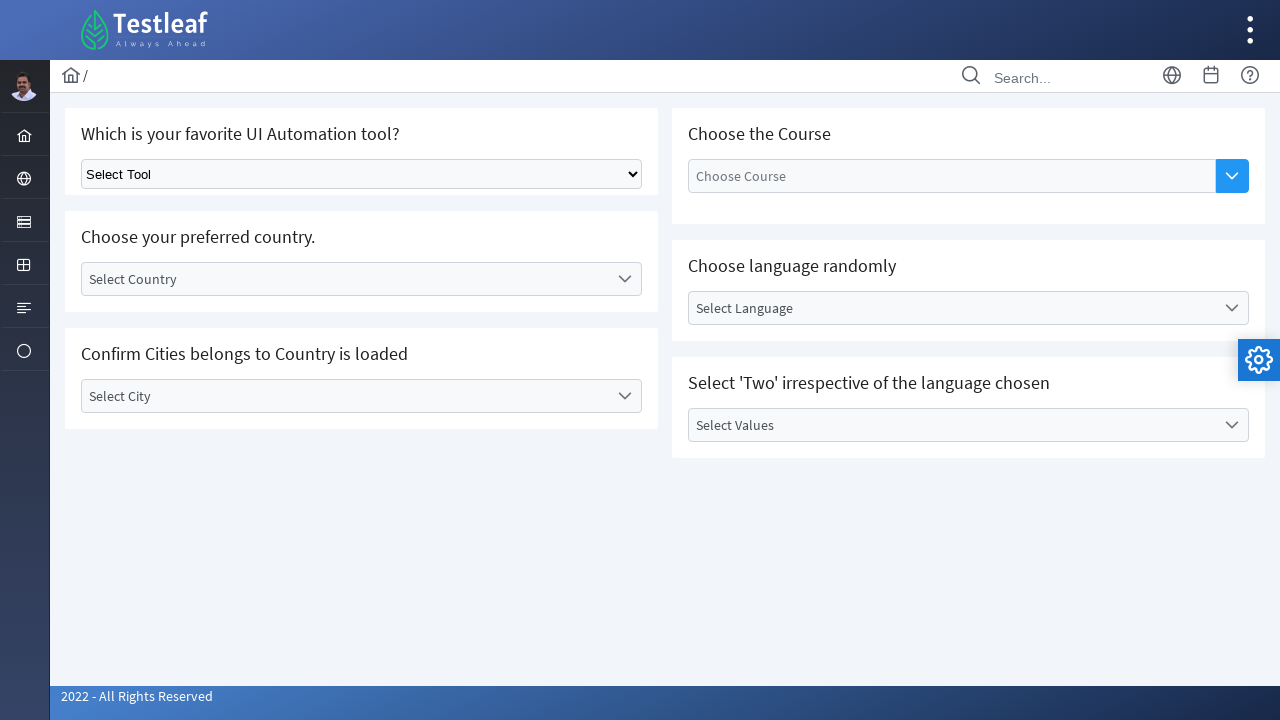

Clicked dropdown button to show course options at (1232, 176) on xpath=//button[@aria-label='Show Options']
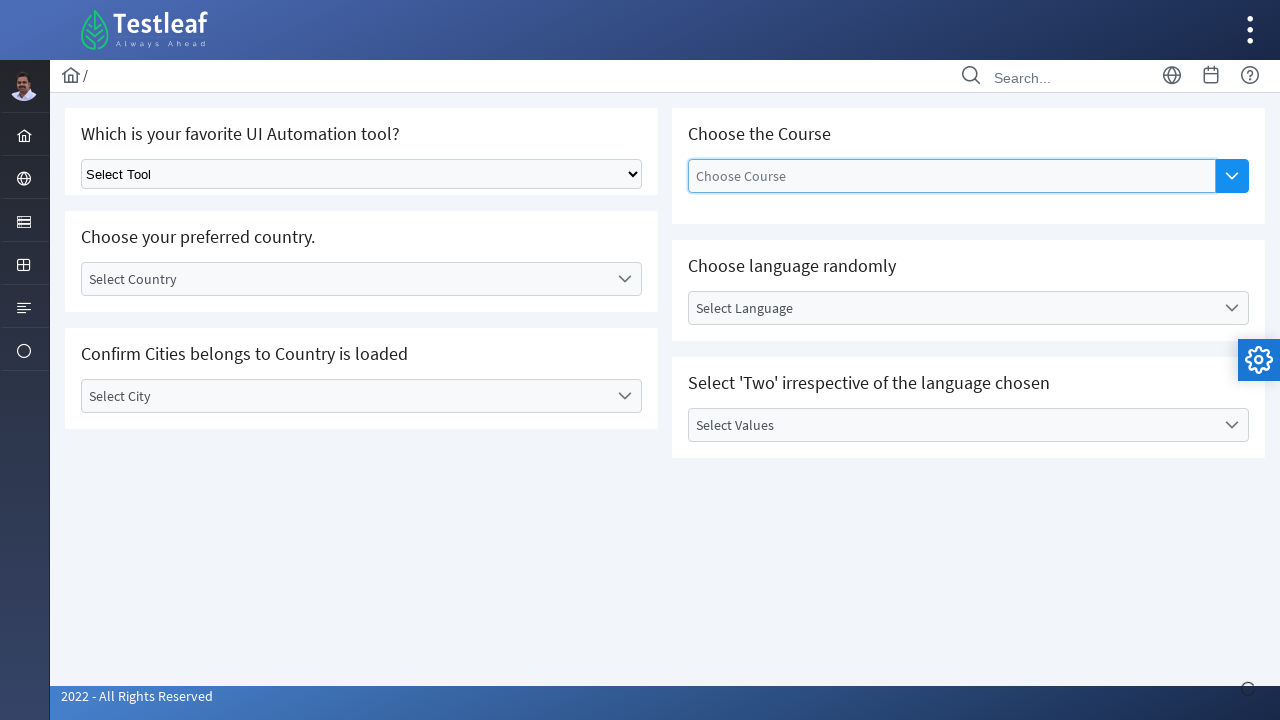

Selected 'Appium' from the course dropdown at (952, 263) on xpath=//li[@data-item-label='Appium']
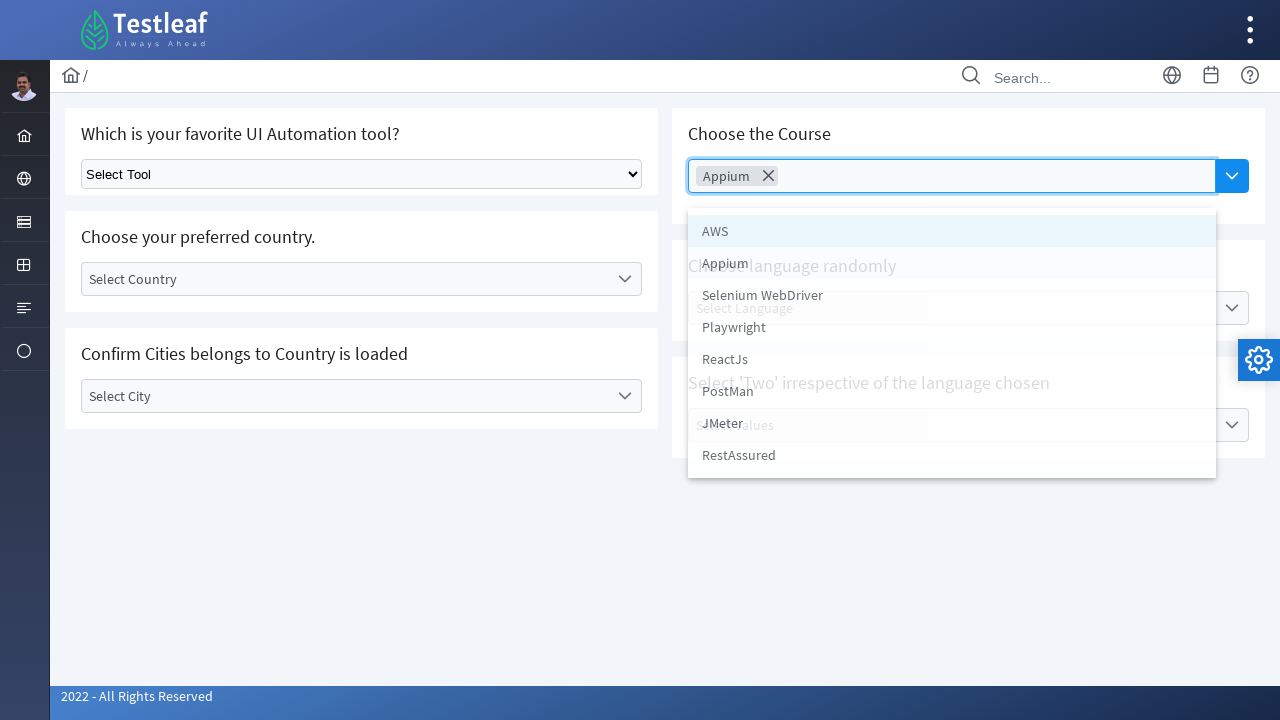

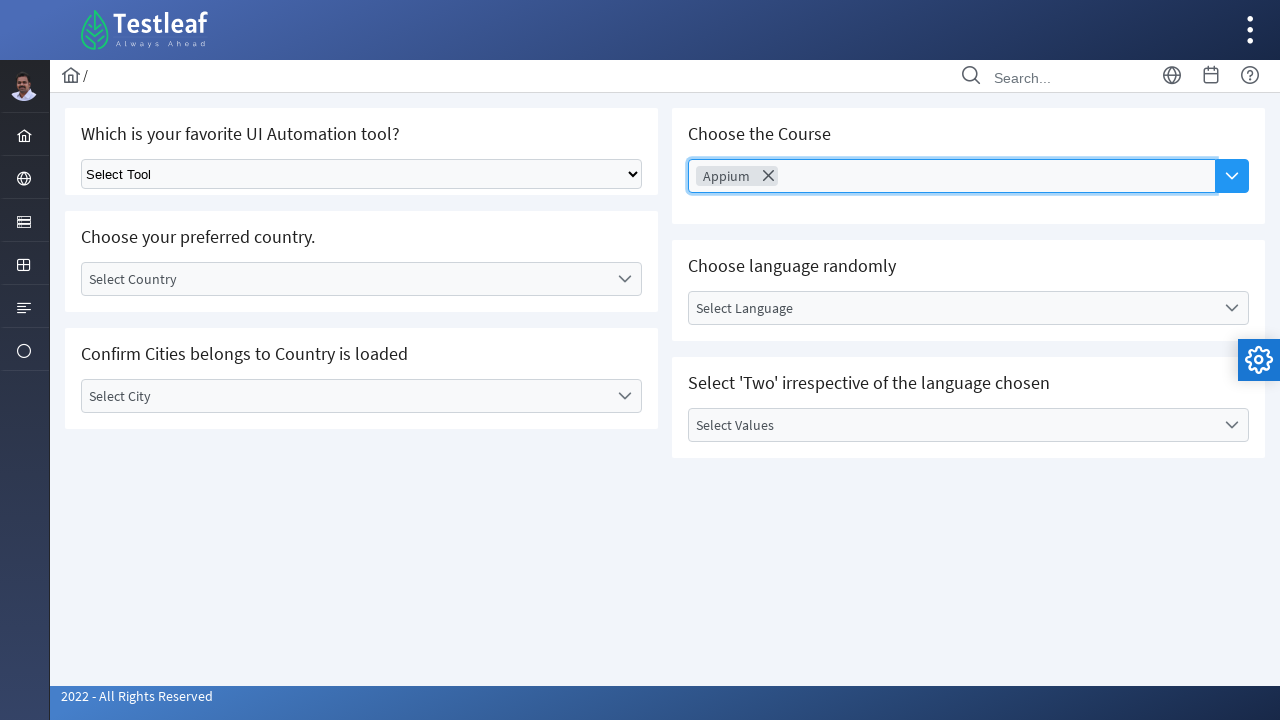